Tests downloading a file by navigating to a W3Schools tryit page, switching to the iframe containing the result, and clicking a download link

Starting URL: https://www.w3schools.com/tags/tryit.asp?filename=tryhtml5_a_download

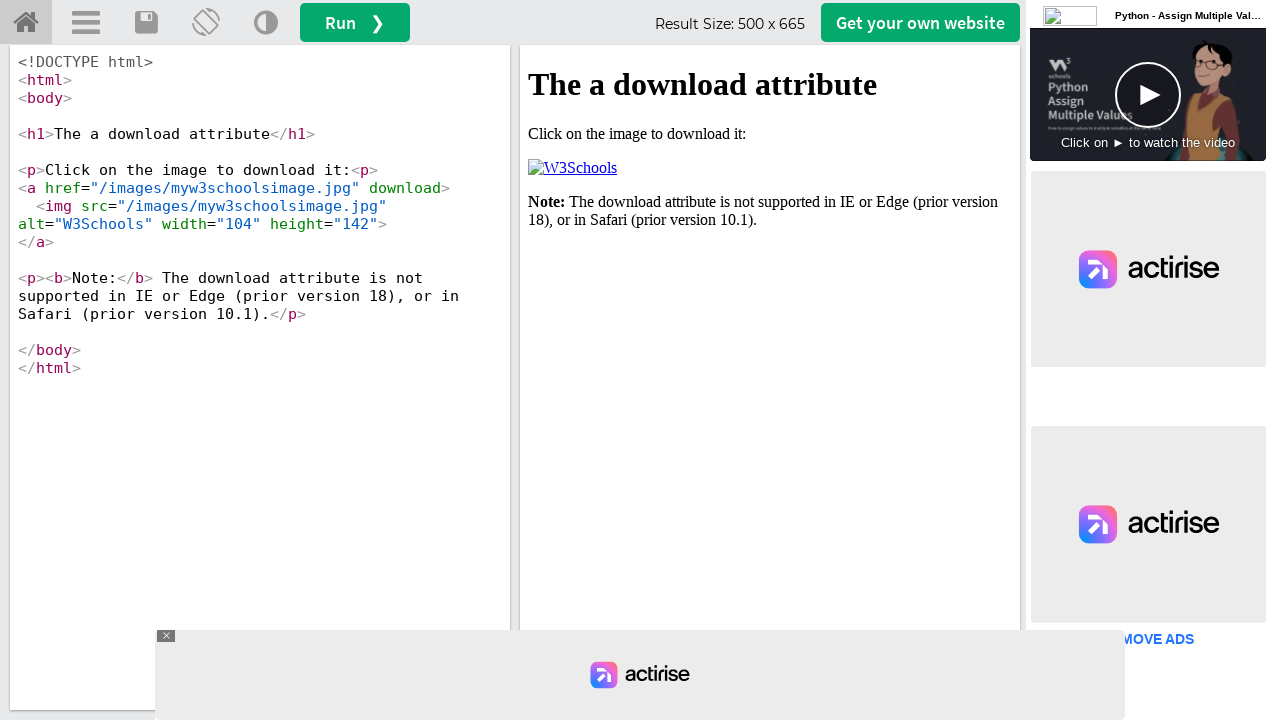

Located iframe with ID 'iframeResult' containing the result
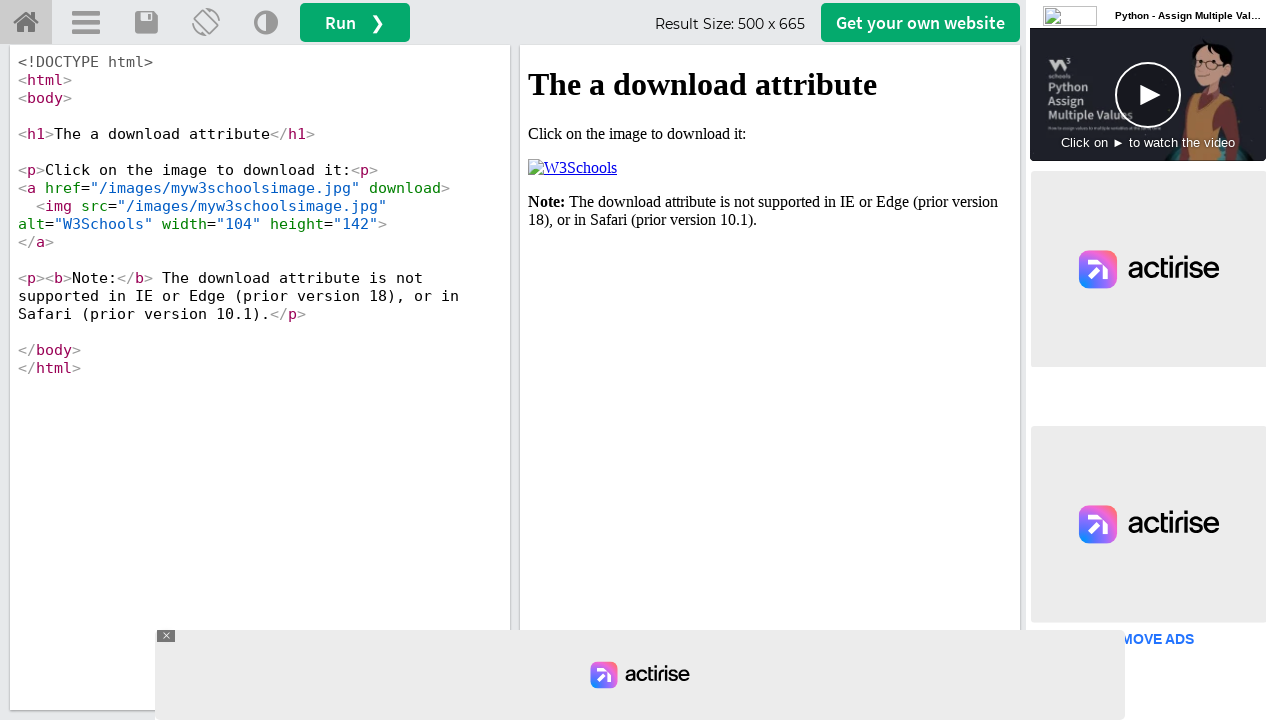

Clicked the download link in the iframe at (572, 168) on #iframeResult >> internal:control=enter-frame >> xpath=//html/body/p[2]/a
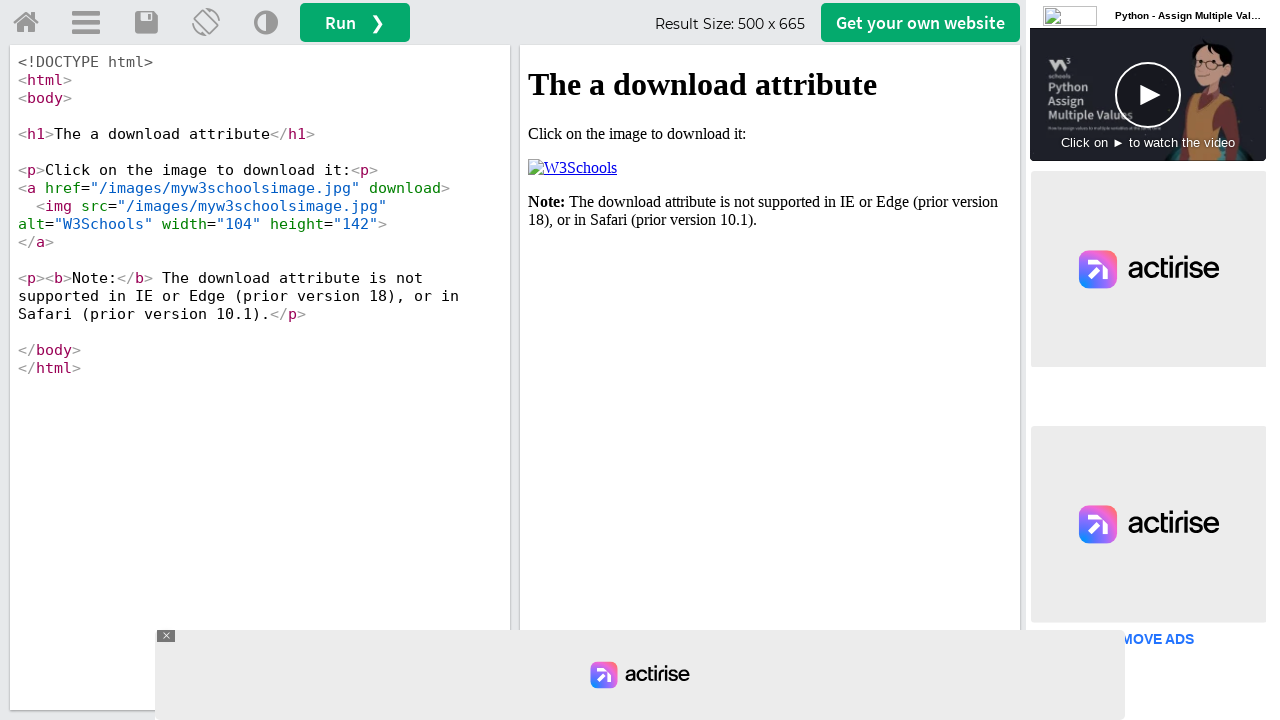

Waited 3 seconds for download to complete
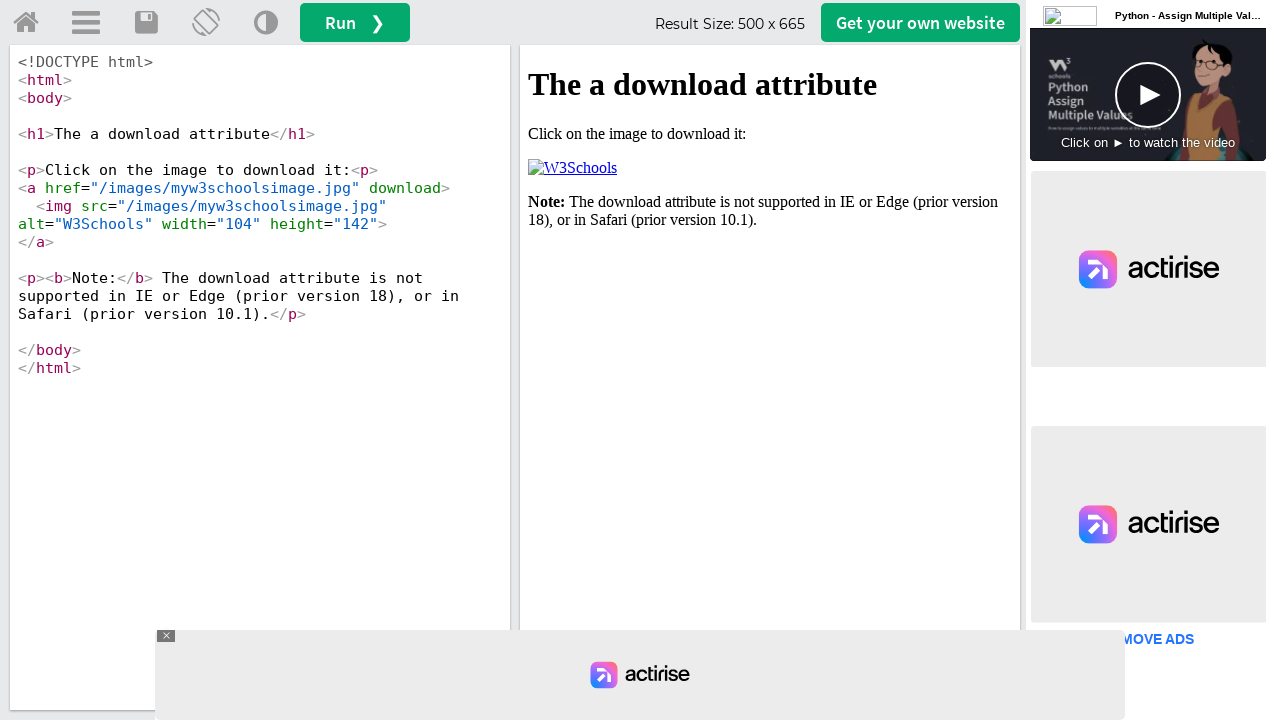

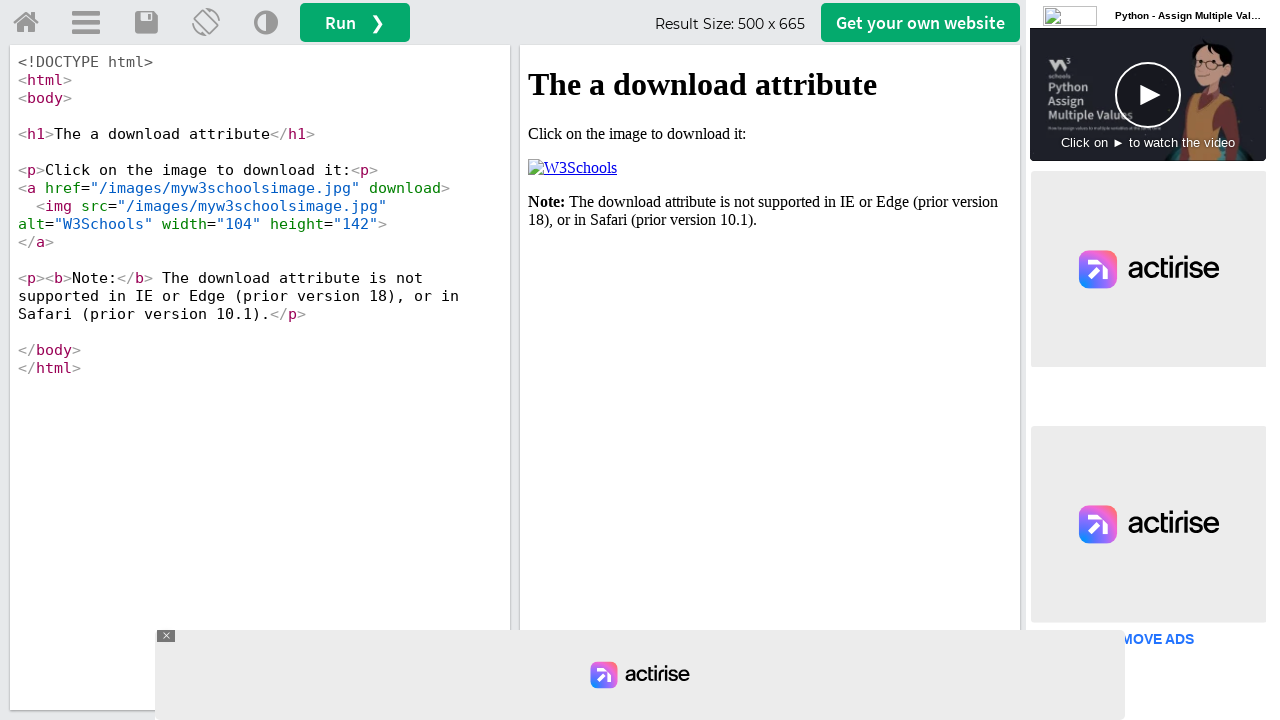